Tests window handling by clicking a link that opens a new tab, switching to the new tab, and verifying the page title is "New Window"

Starting URL: https://the-internet.herokuapp.com/windows

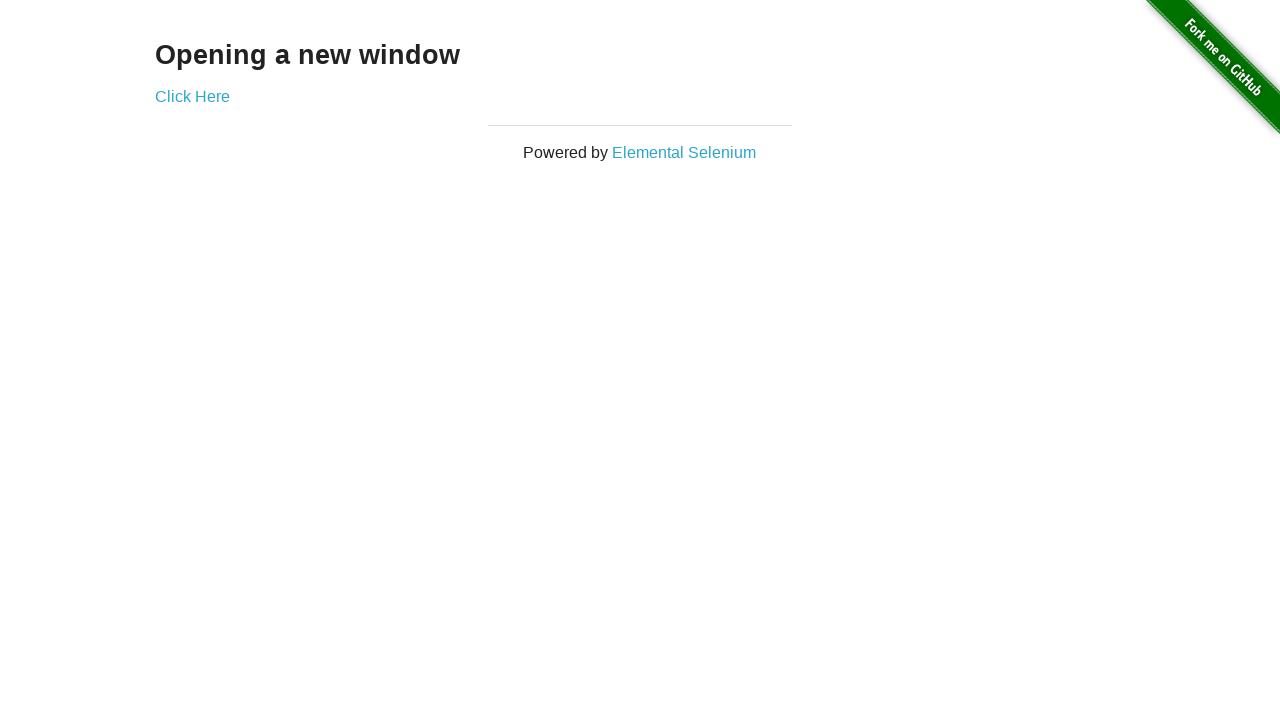

Clicked 'Click Here' link to open new tab at (192, 96) on text=Click Here
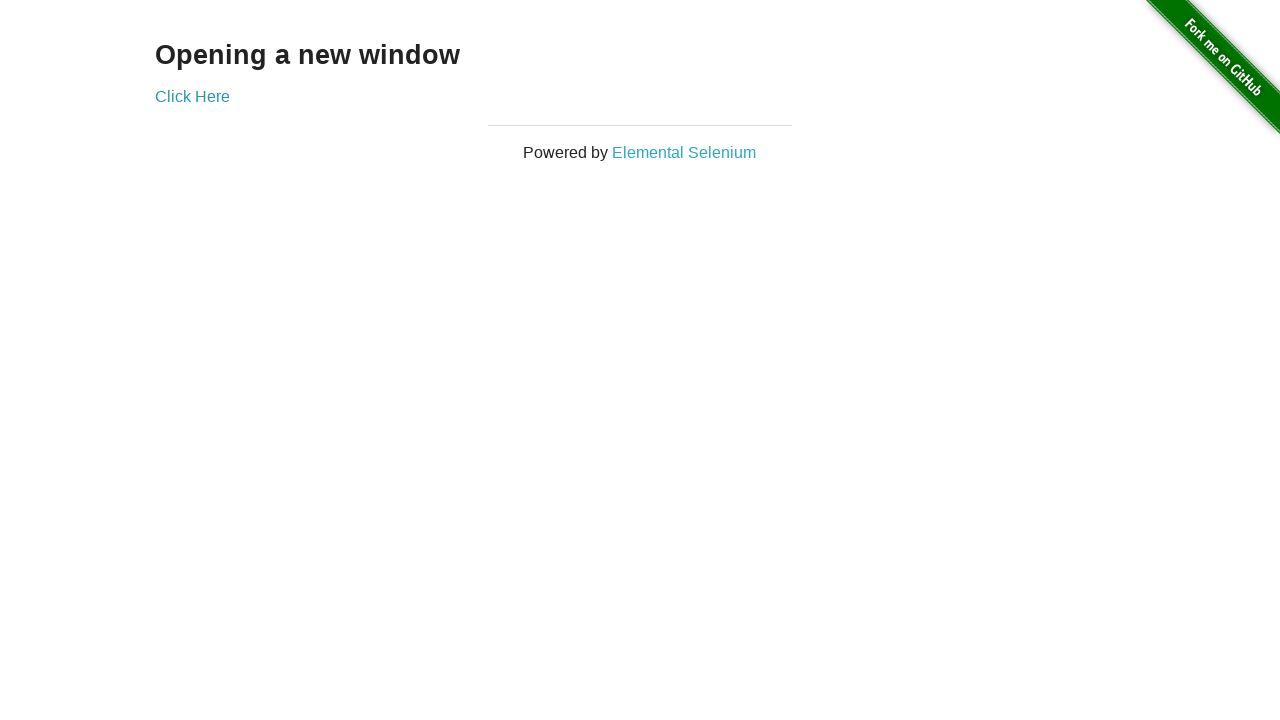

Captured new page object from context
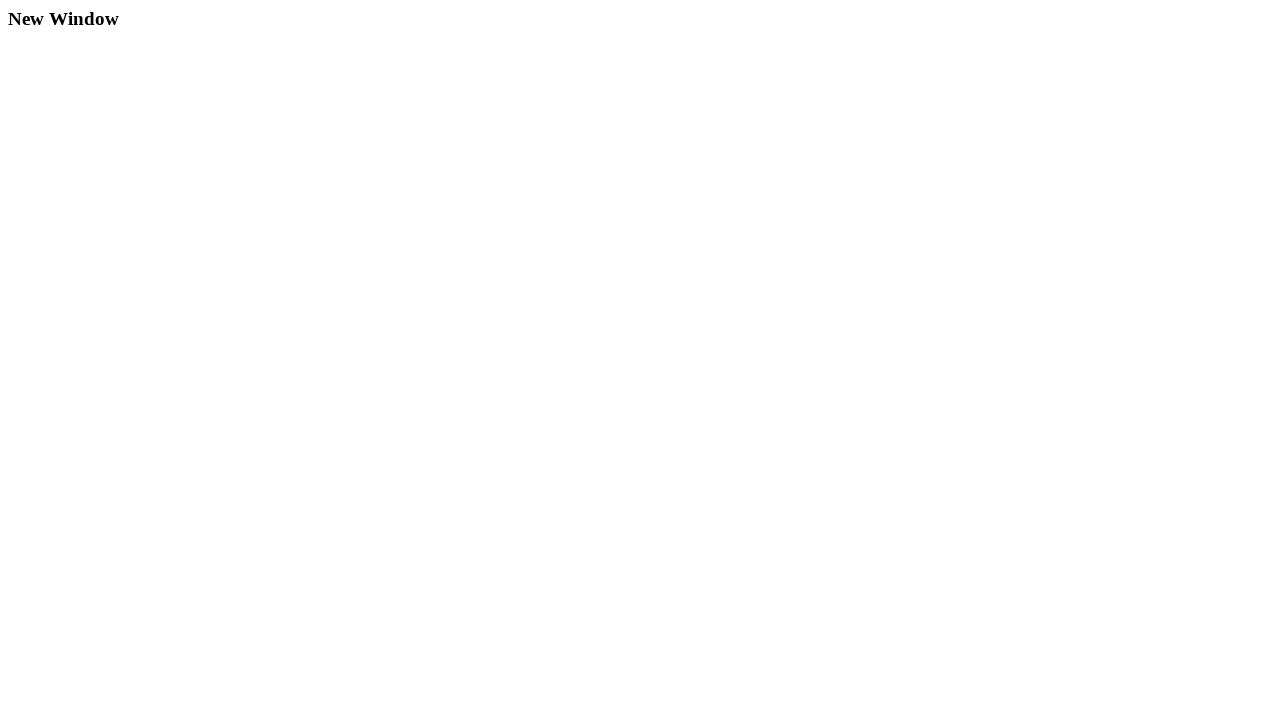

New page finished loading
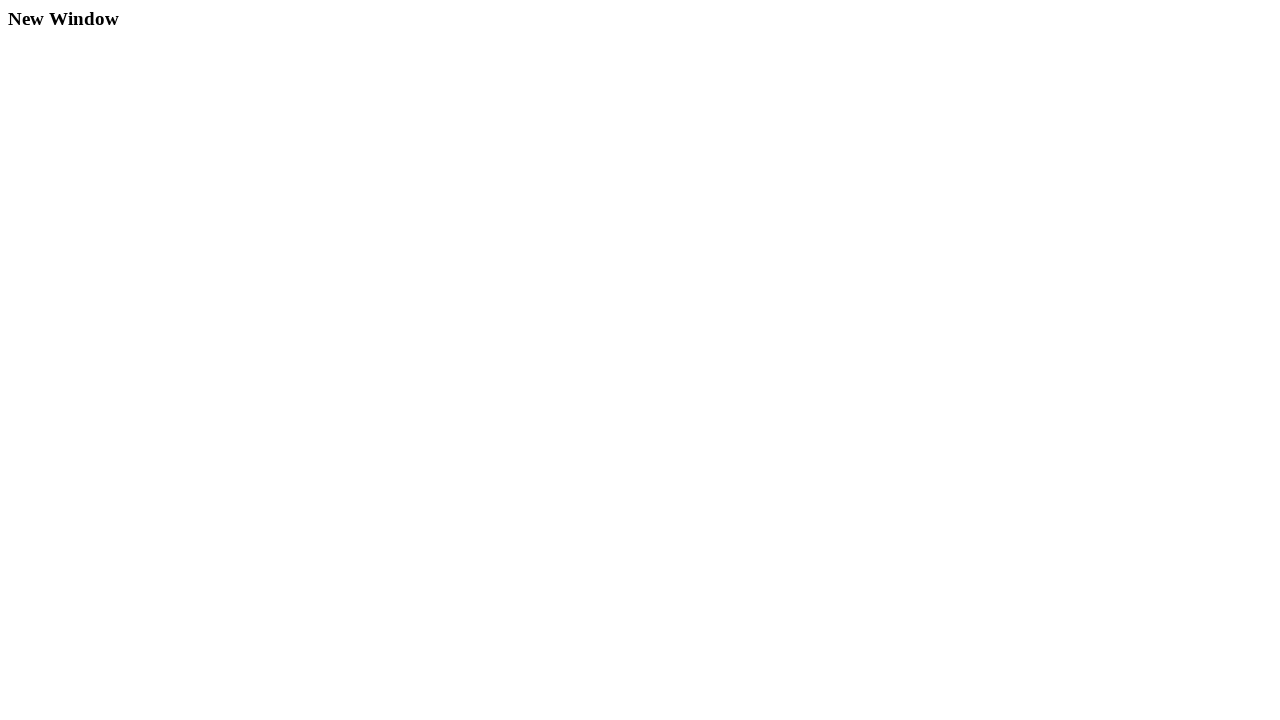

Retrieved page title: 'New Window'
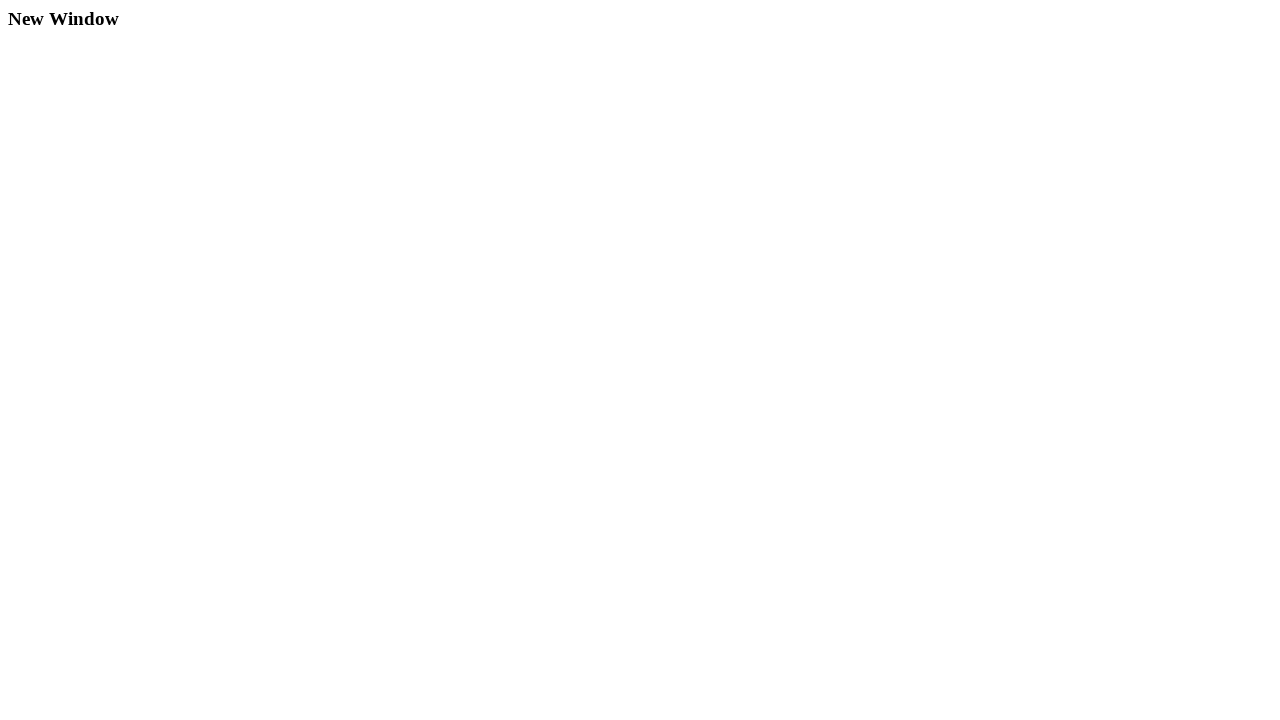

Verified page title is 'New Window'
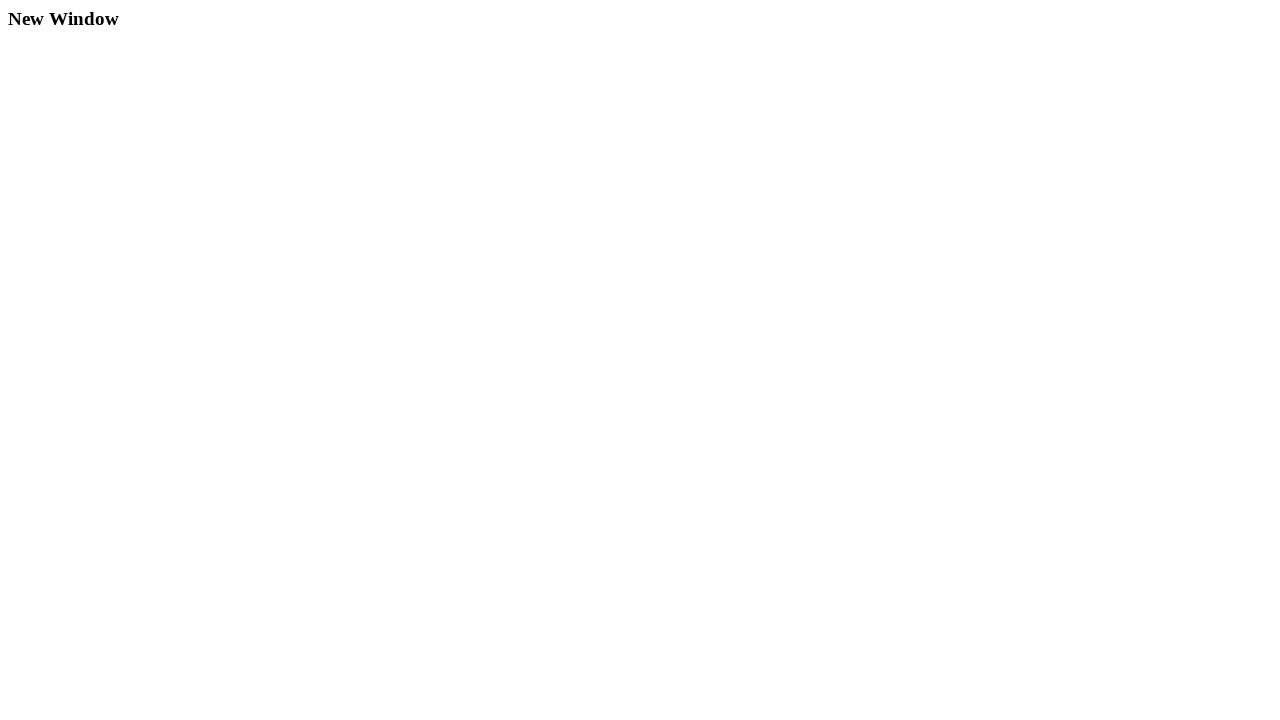

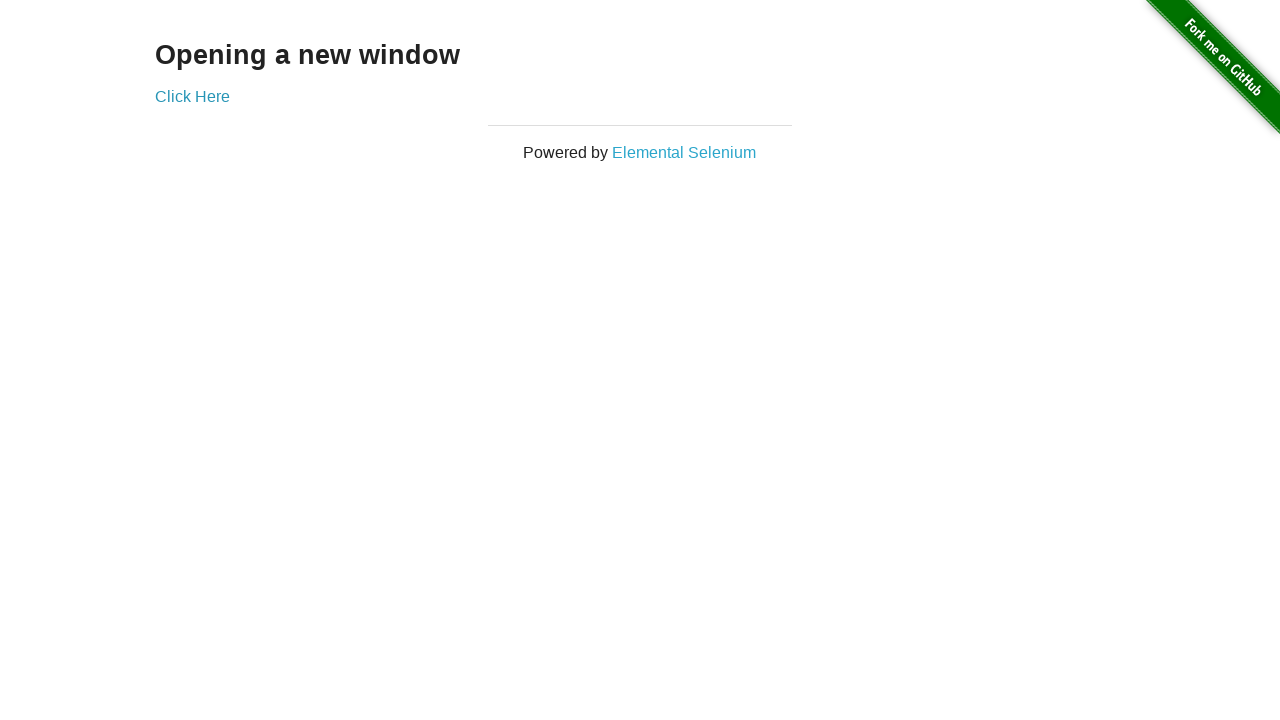